Creates todos, marks some as completed using "complete all" toggle, adds more todos, then verifies completed count

Starting URL: https://todomvc.com/examples/react/dist/

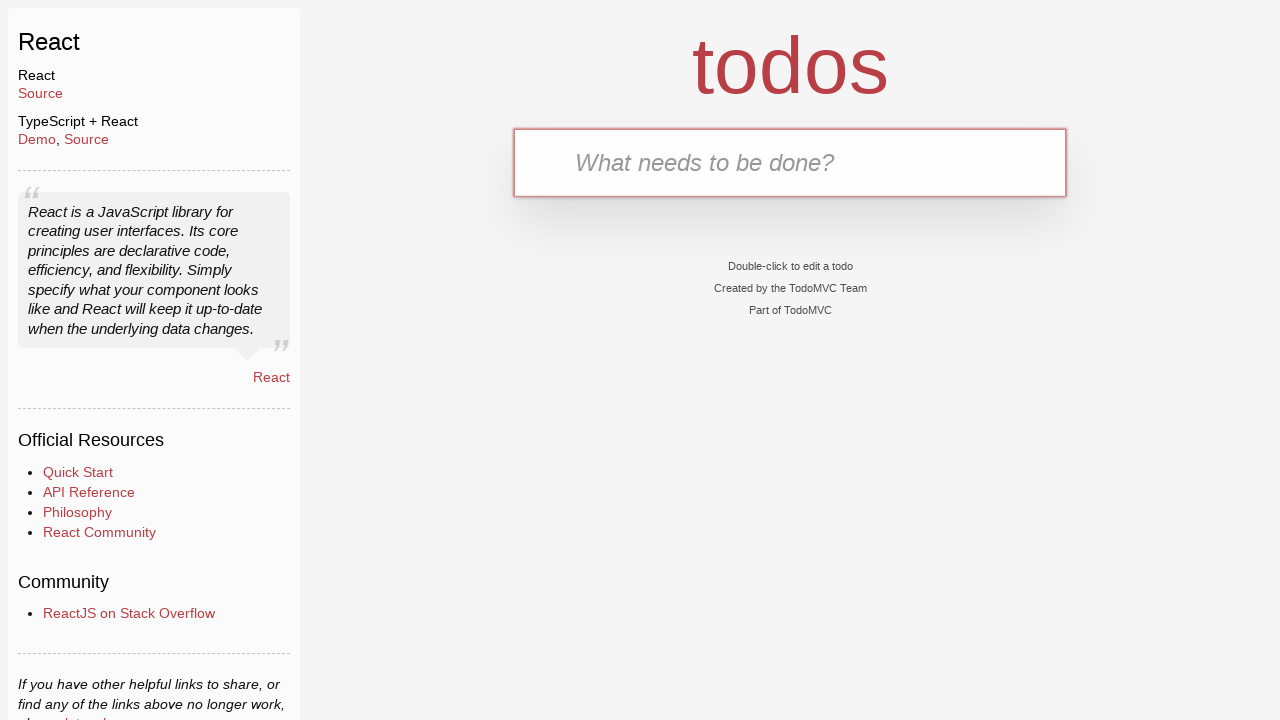

Filled todo input with 'BDE' on input#todo-input
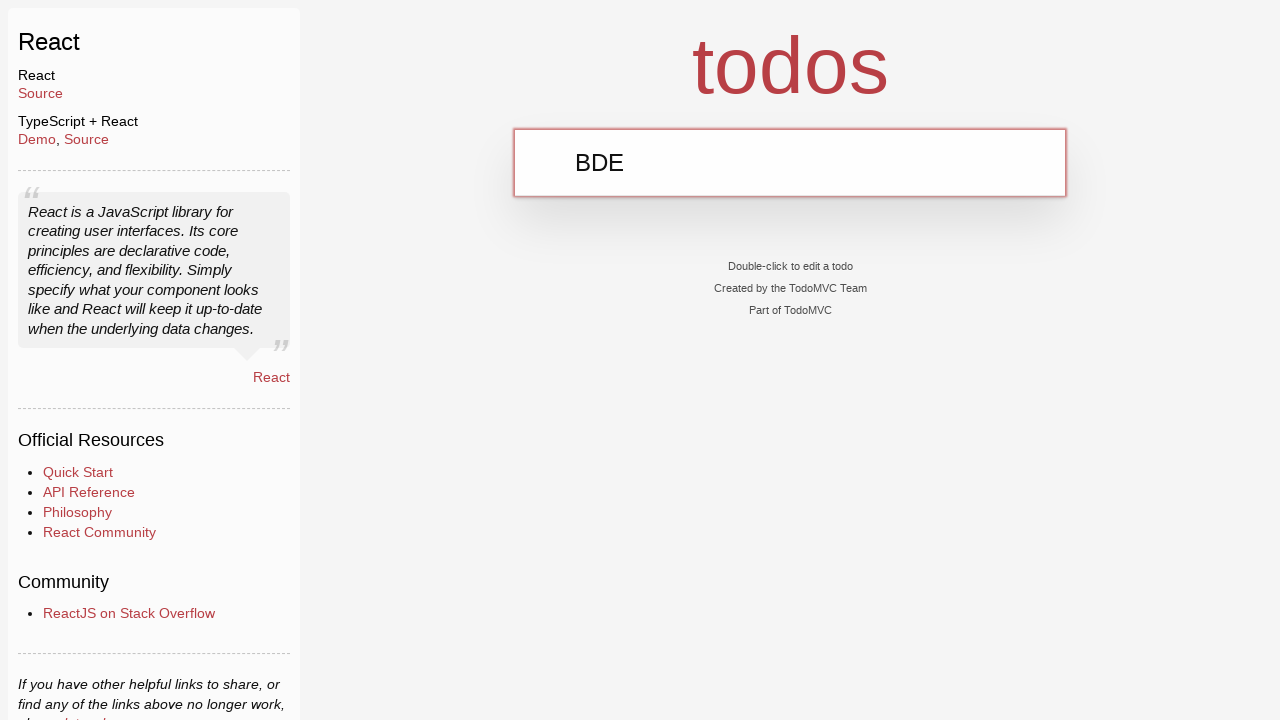

Pressed Enter to create todo 'BDE' on input#todo-input
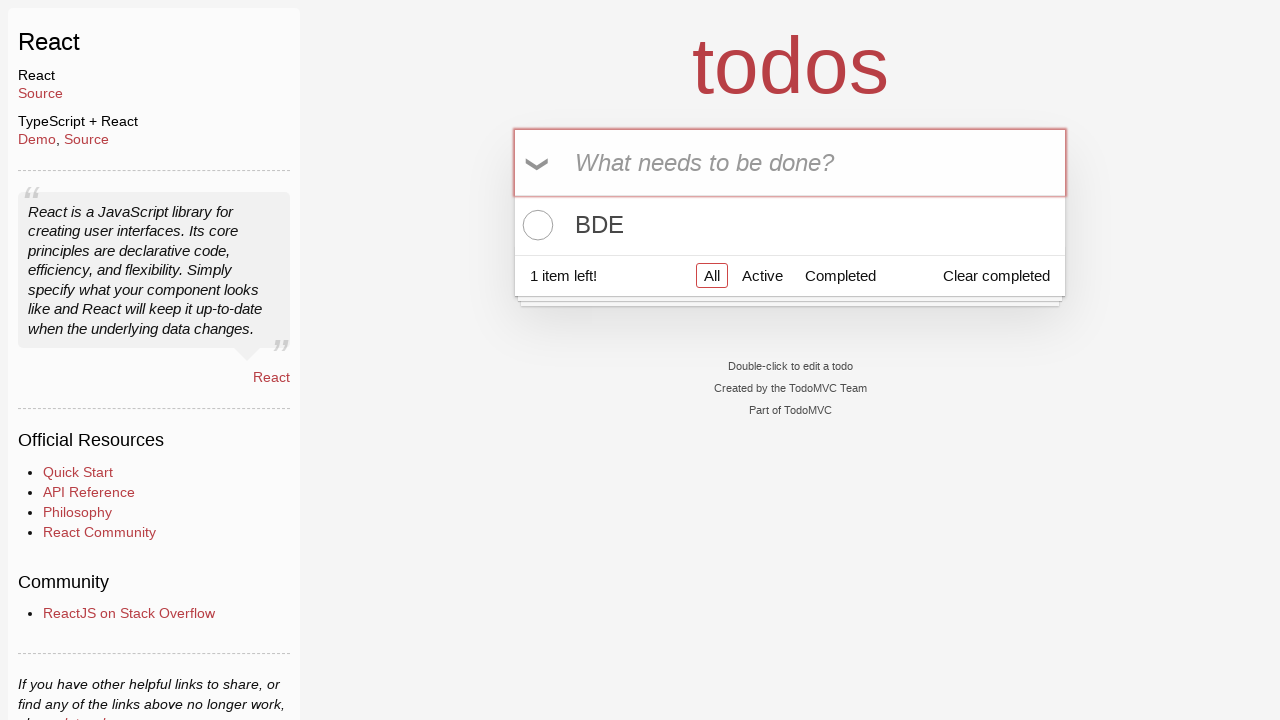

Filled todo input with 'BAAC' on input#todo-input
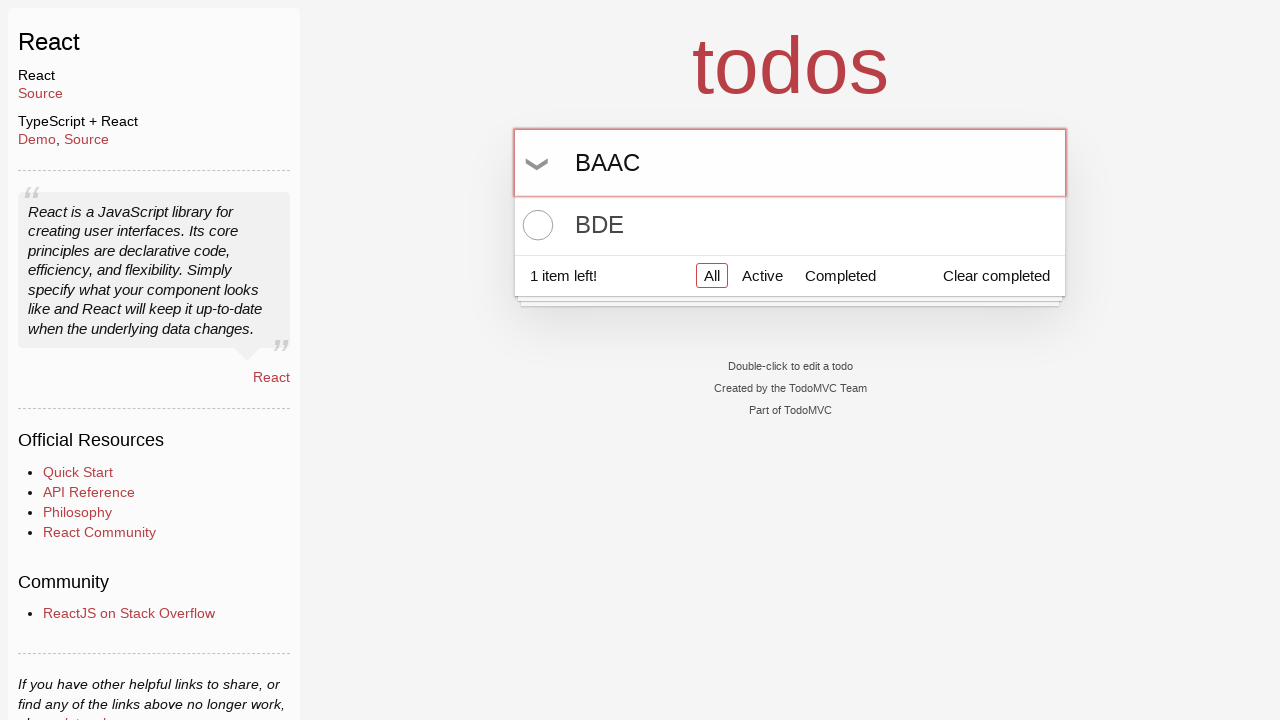

Pressed Enter to create todo 'BAAC' on input#todo-input
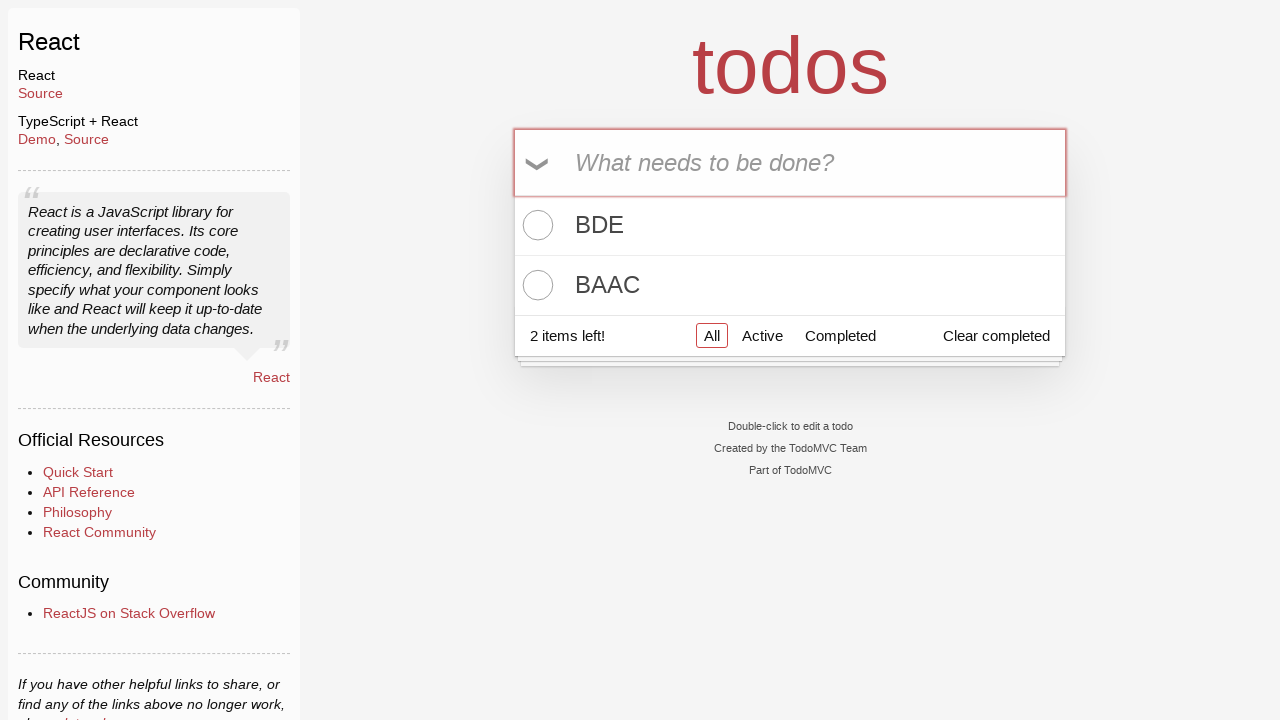

Filled todo input with 'BAAEB' on input#todo-input
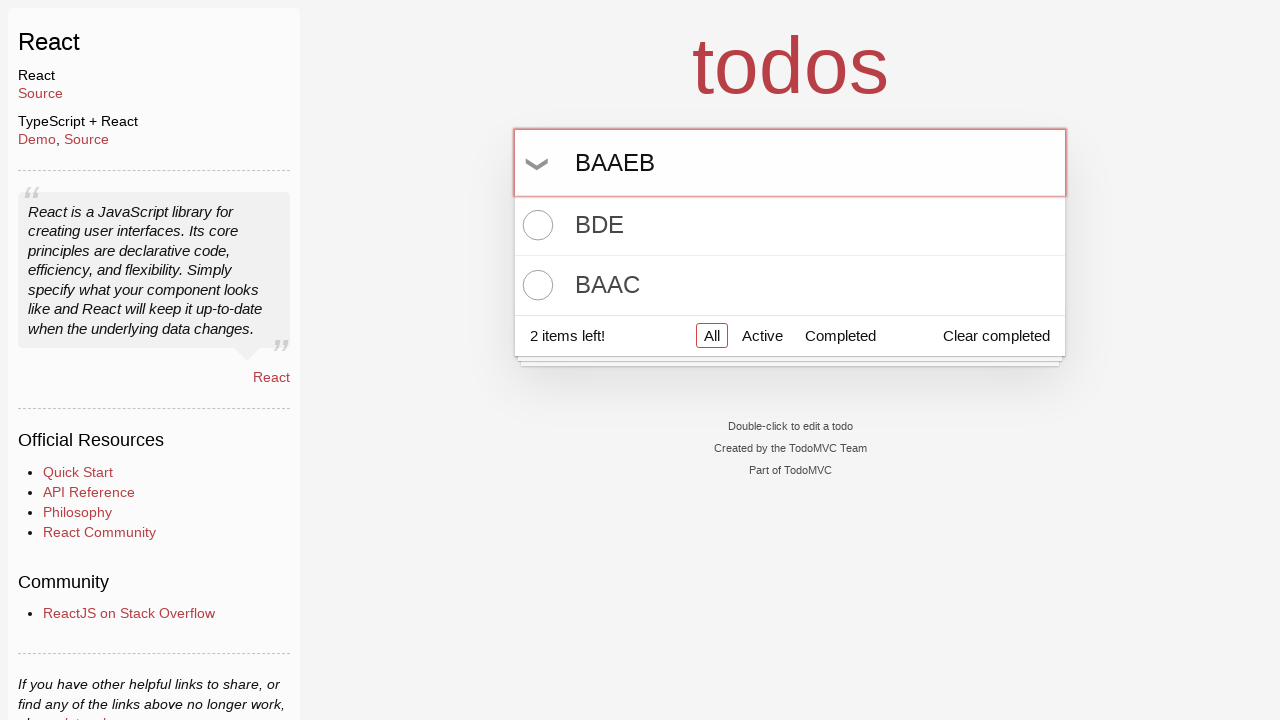

Pressed Enter to create todo 'BAAEB' on input#todo-input
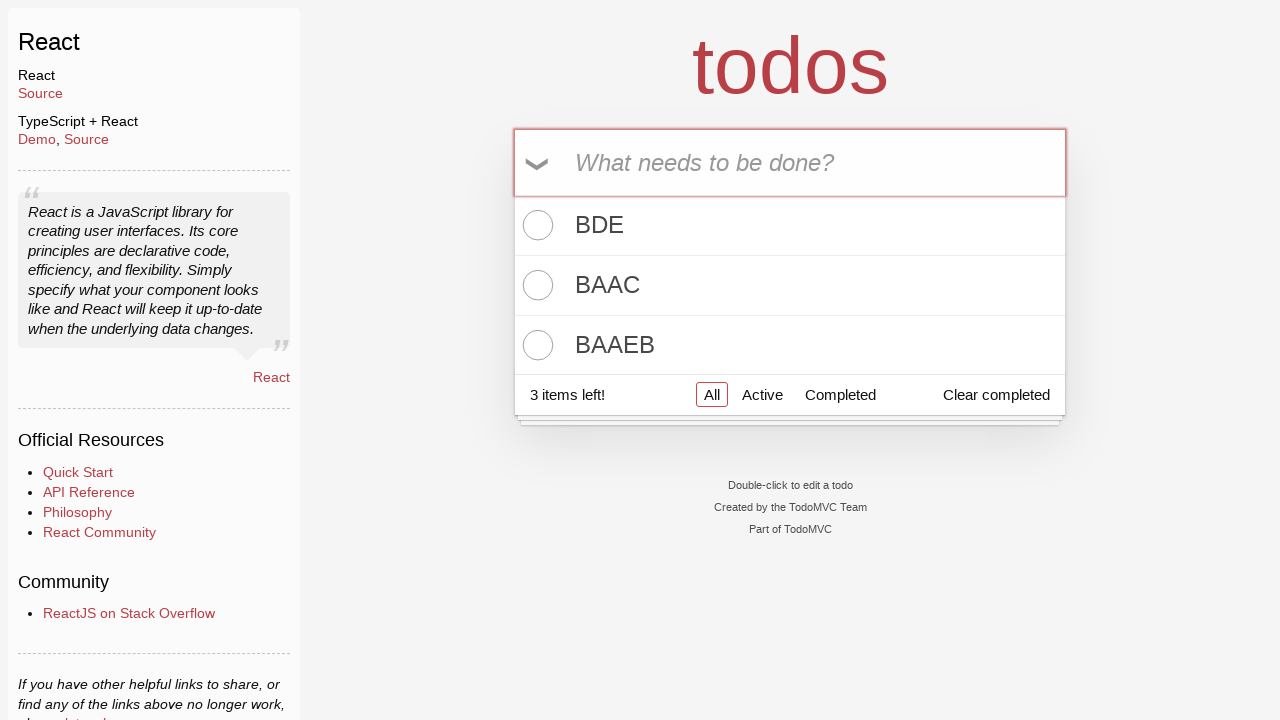

Filled todo input with 'DBDC' on input#todo-input
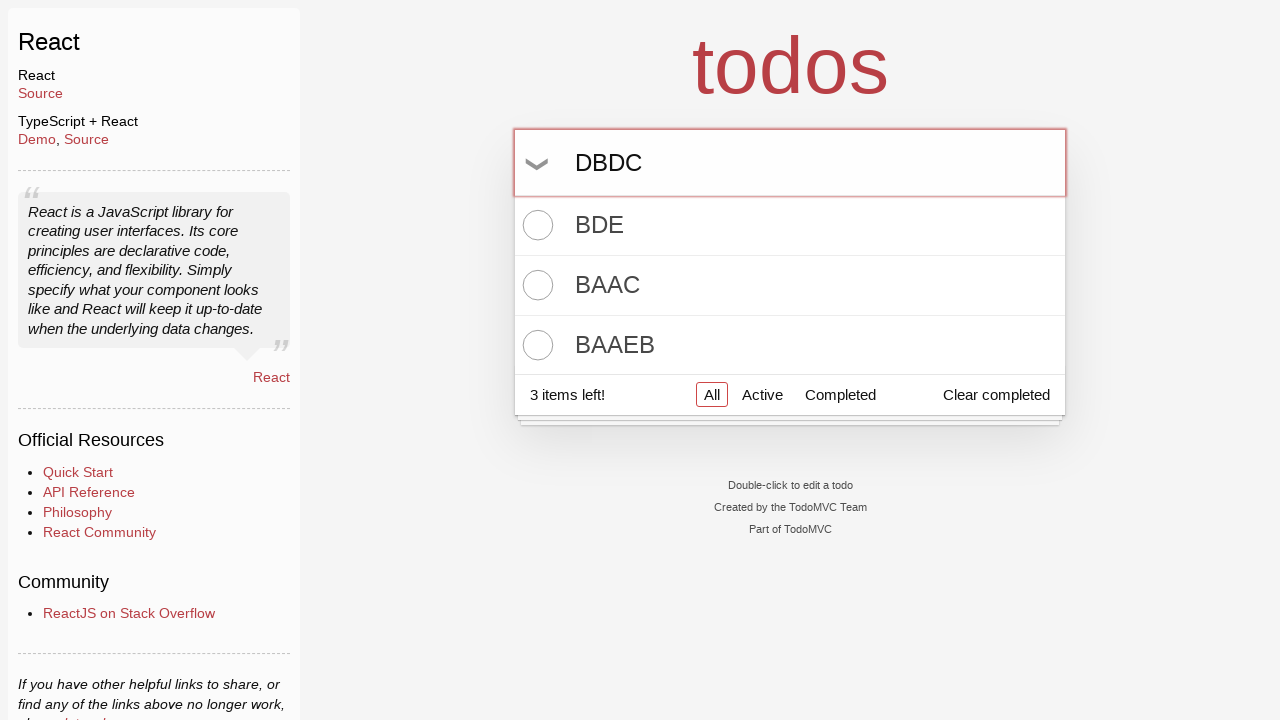

Pressed Enter to create todo 'DBDC' on input#todo-input
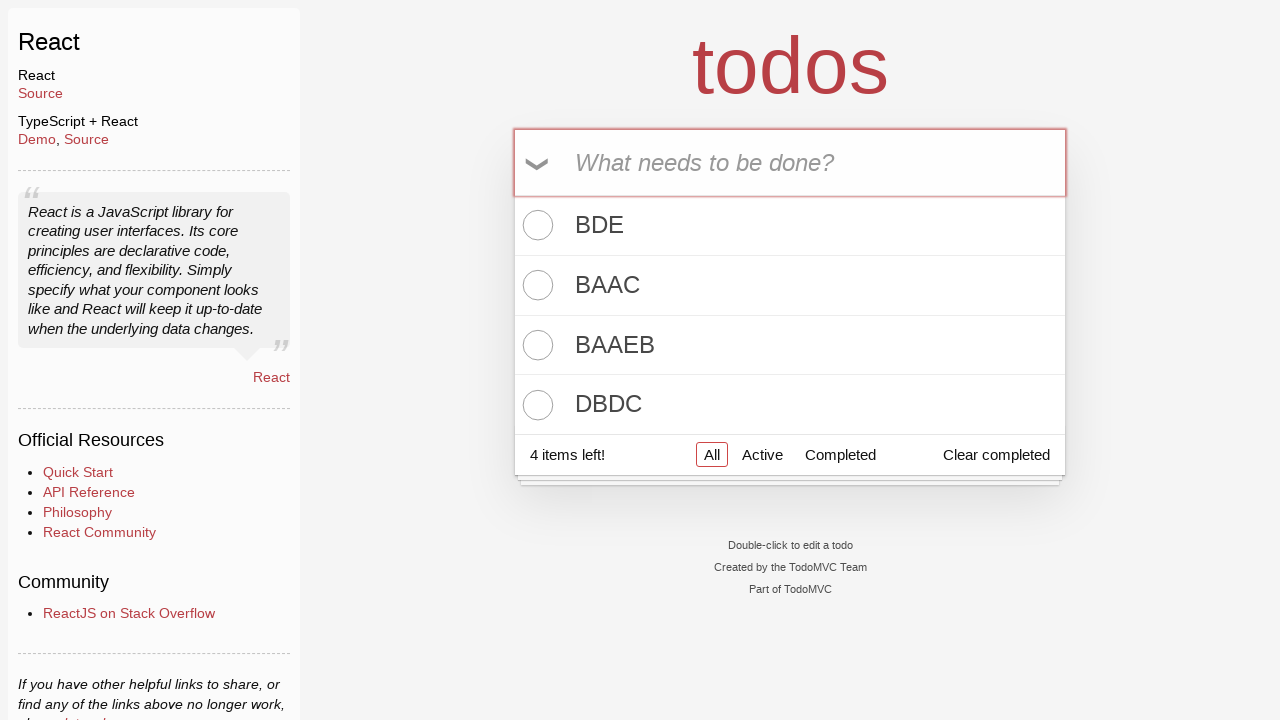

Clicked 'complete all' toggle to mark all 4 todos as completed at (539, 163) on input.toggle-all
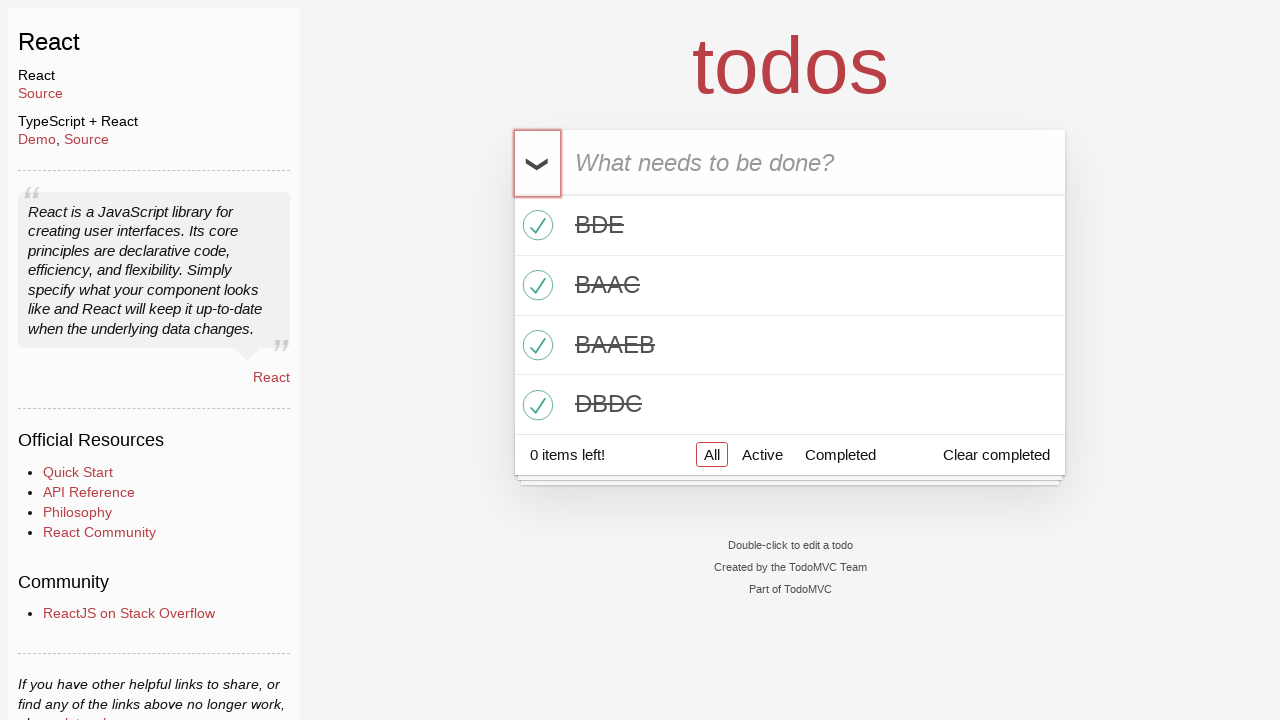

Filled todo input with 'CECC' on input#todo-input
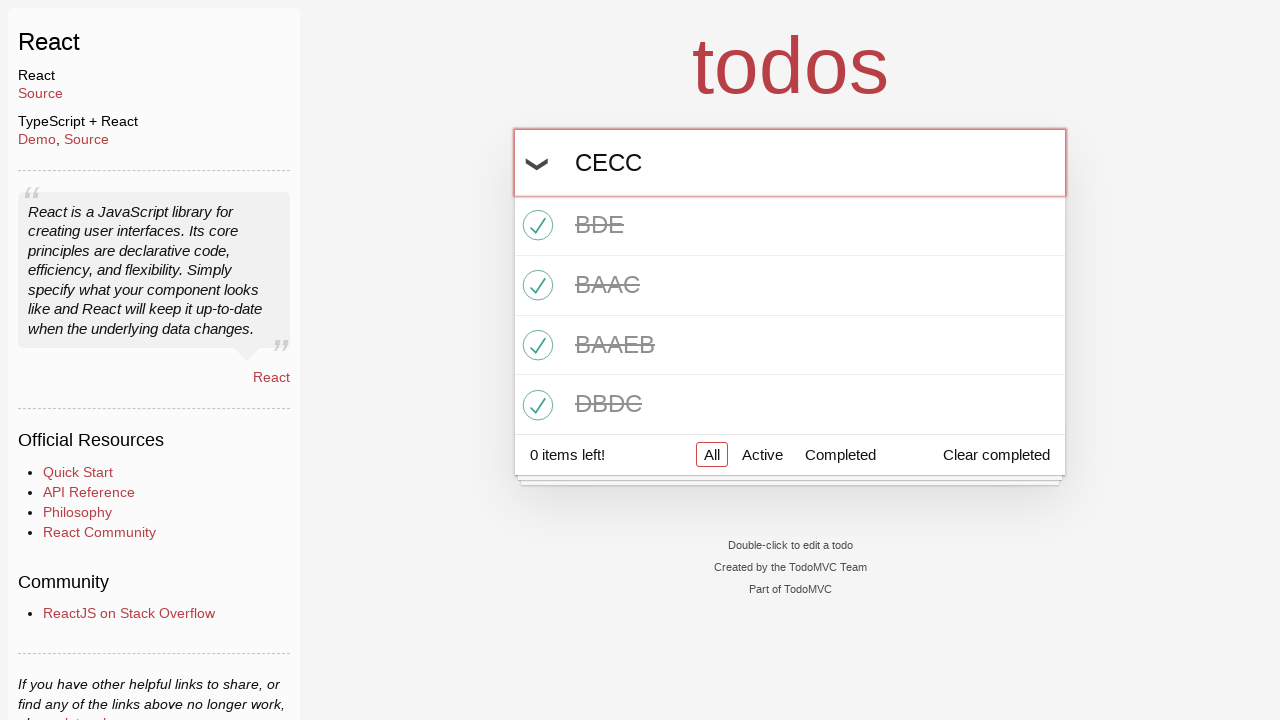

Pressed Enter to create todo 'CECC' on input#todo-input
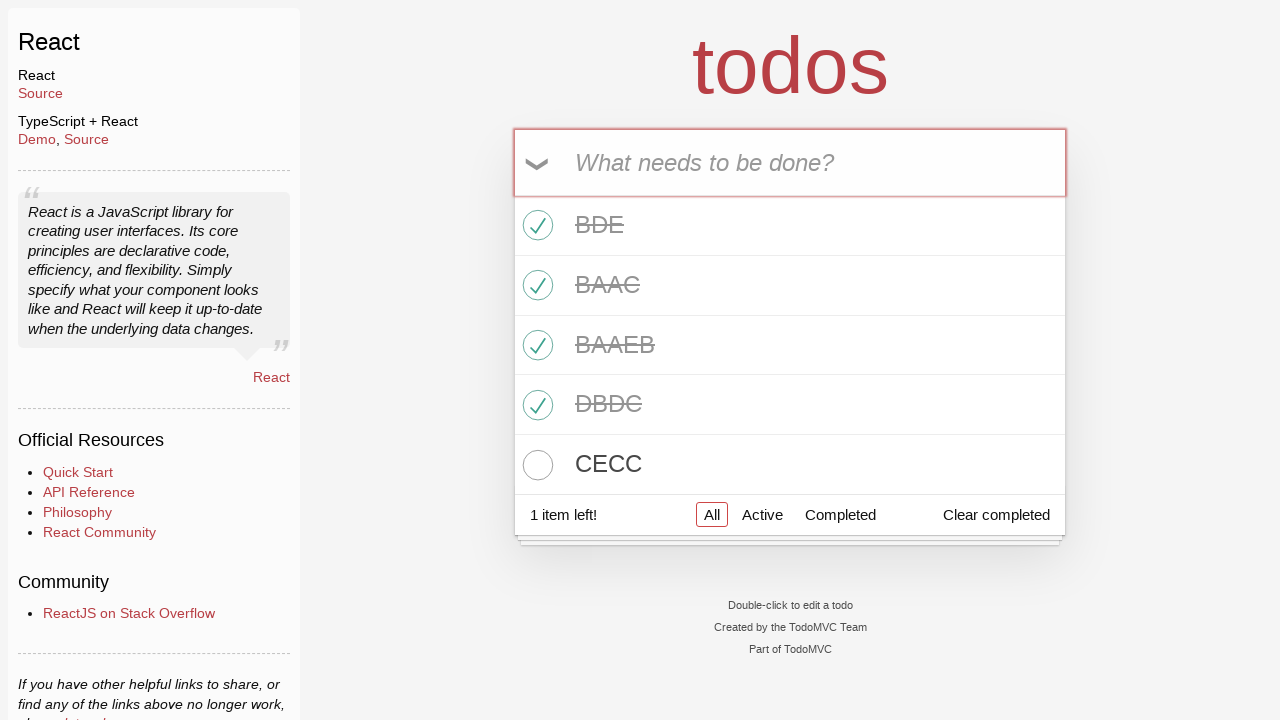

Filled todo input with 'EBDD' on input#todo-input
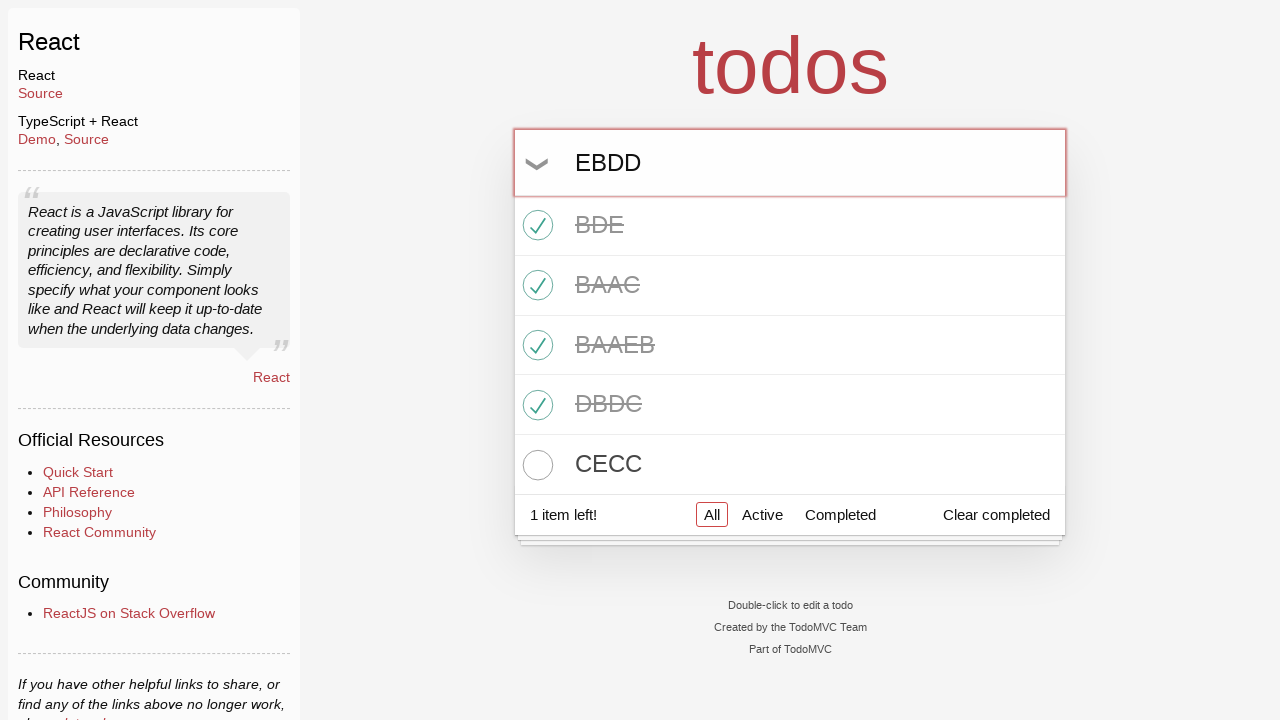

Pressed Enter to create todo 'EBDD' on input#todo-input
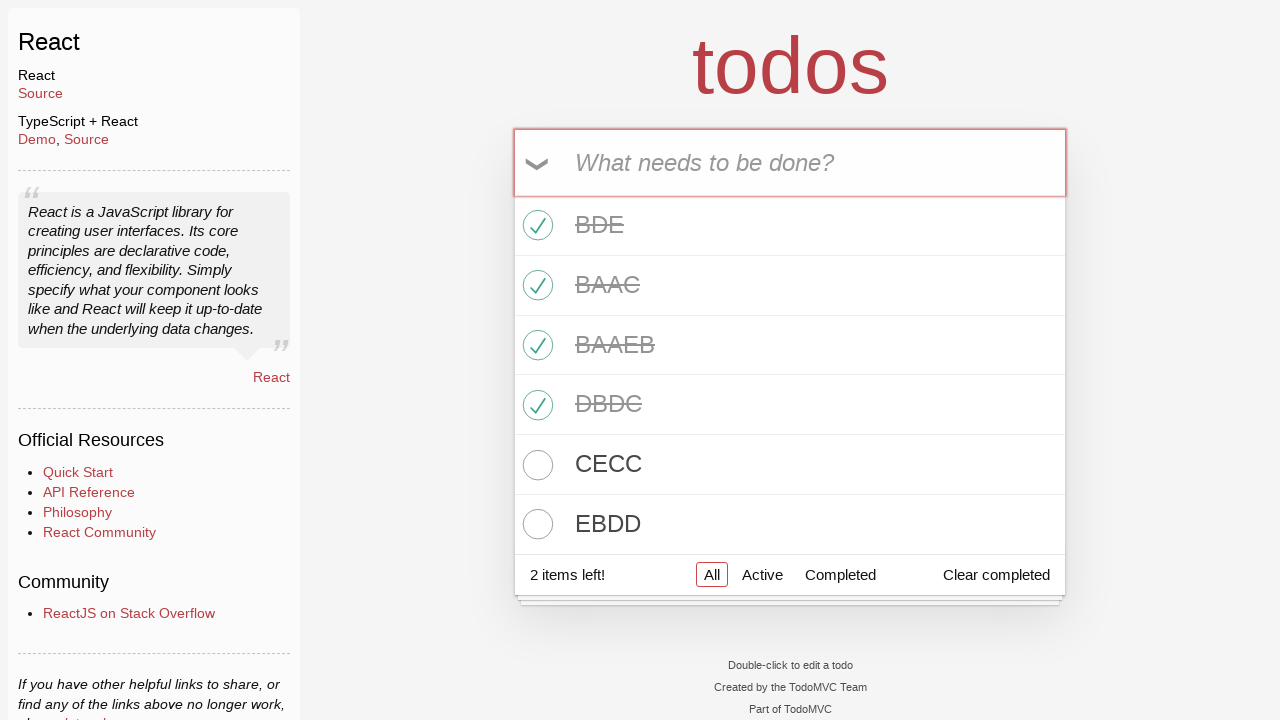

Filled todo input with 'BCCEA' on input#todo-input
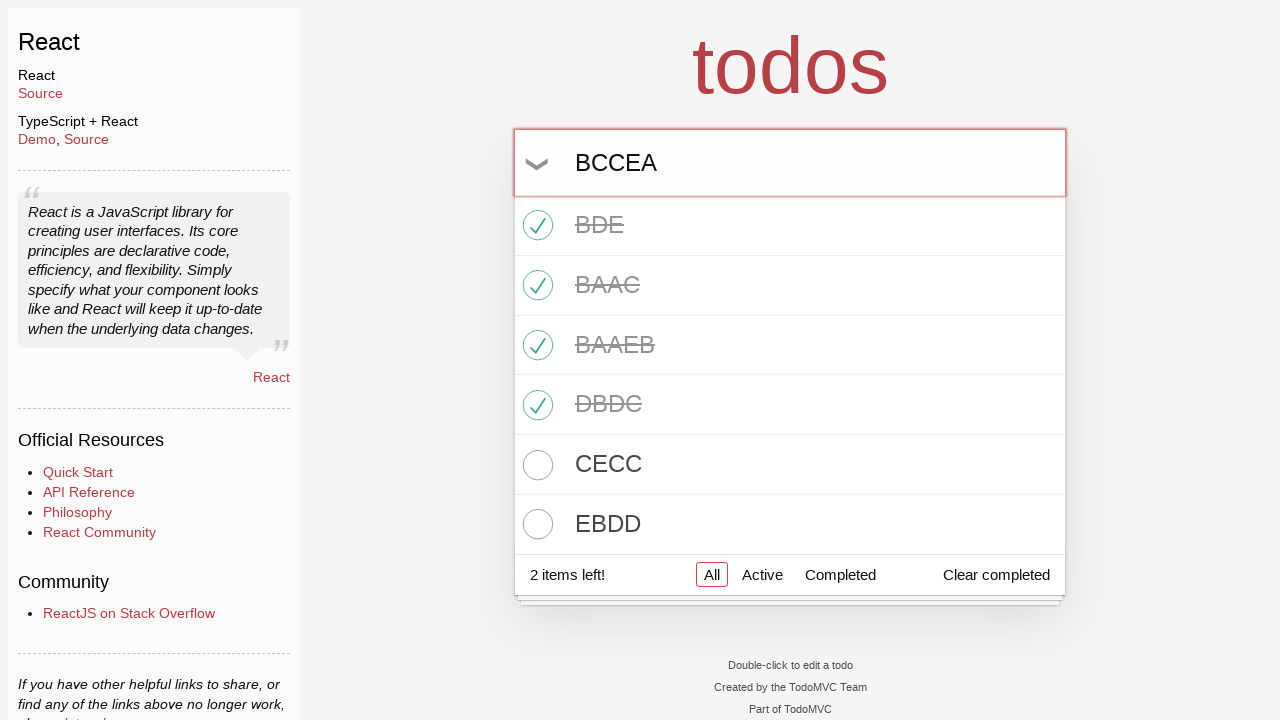

Pressed Enter to create todo 'BCCEA' on input#todo-input
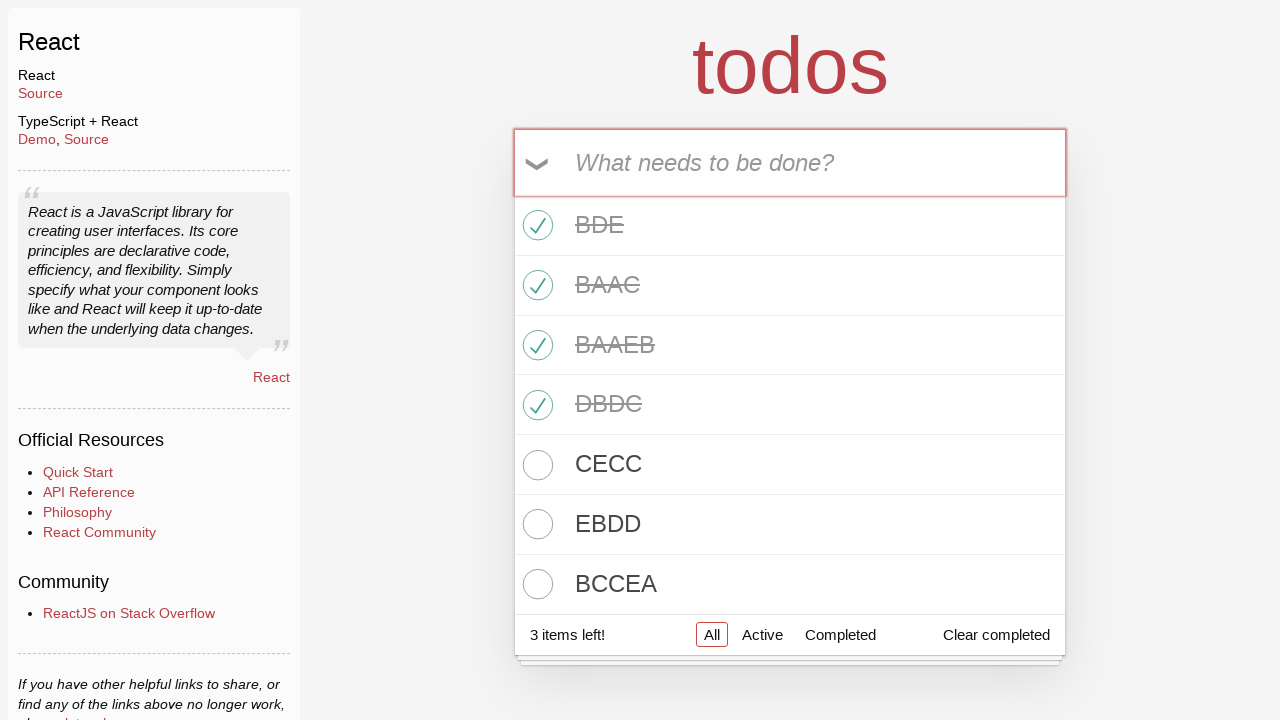

Filled todo input with 'DEDDD' on input#todo-input
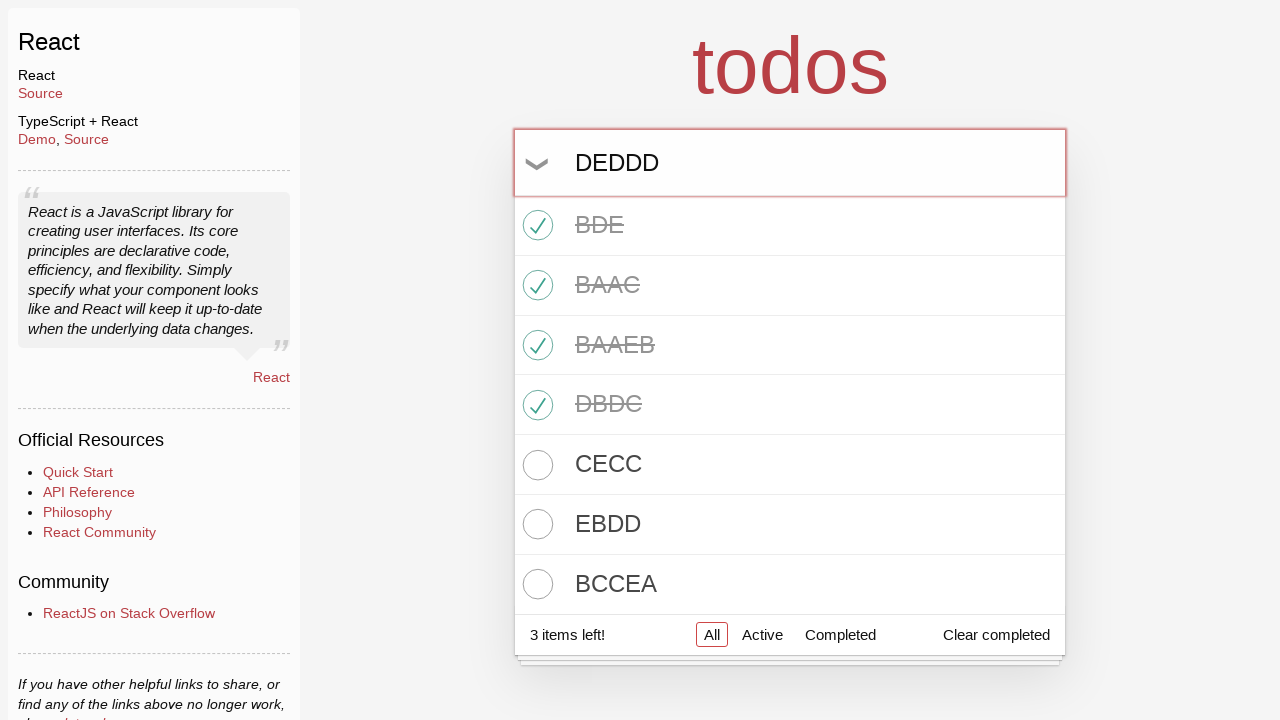

Pressed Enter to create todo 'DEDDD' on input#todo-input
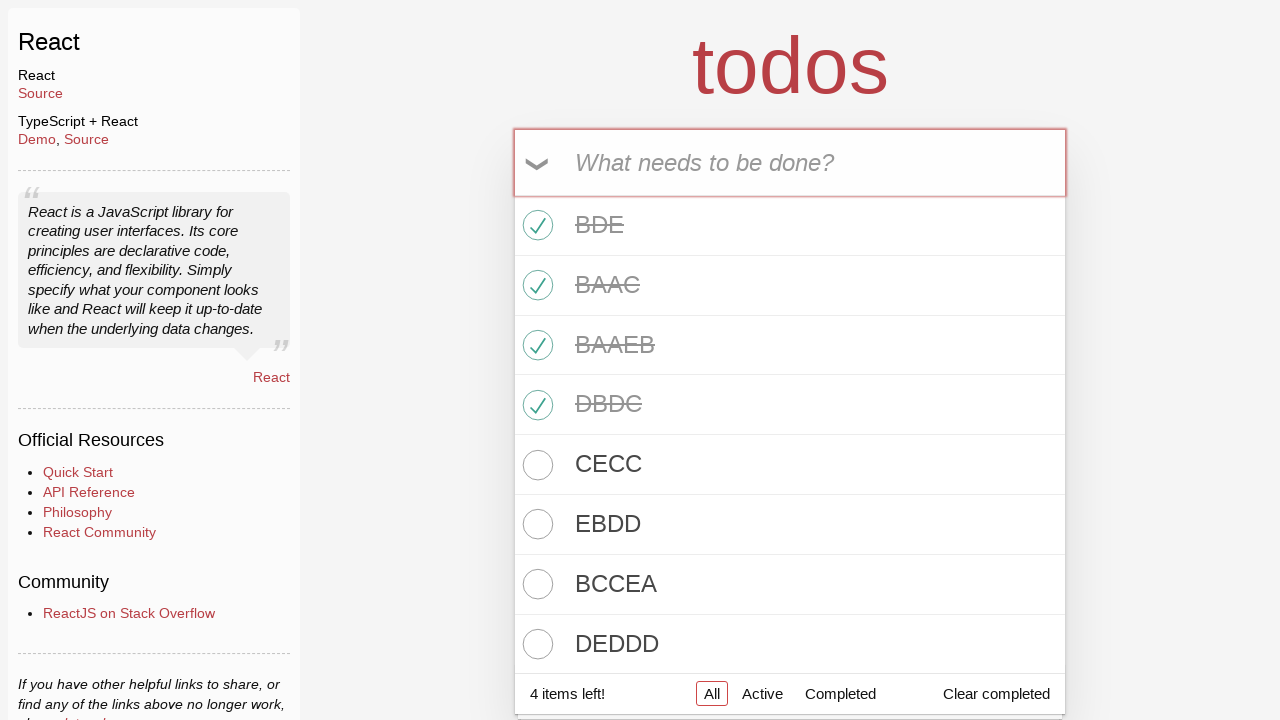

Filled todo input with 'CBEB' on input#todo-input
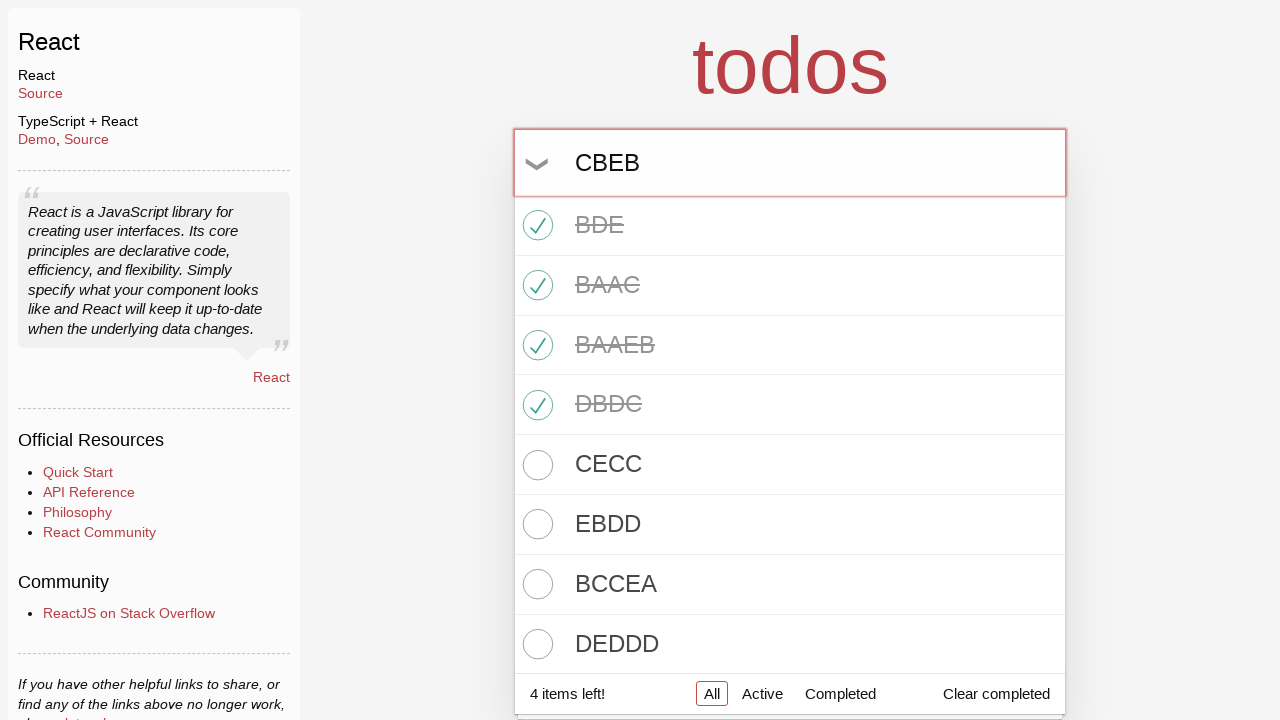

Pressed Enter to create todo 'CBEB' on input#todo-input
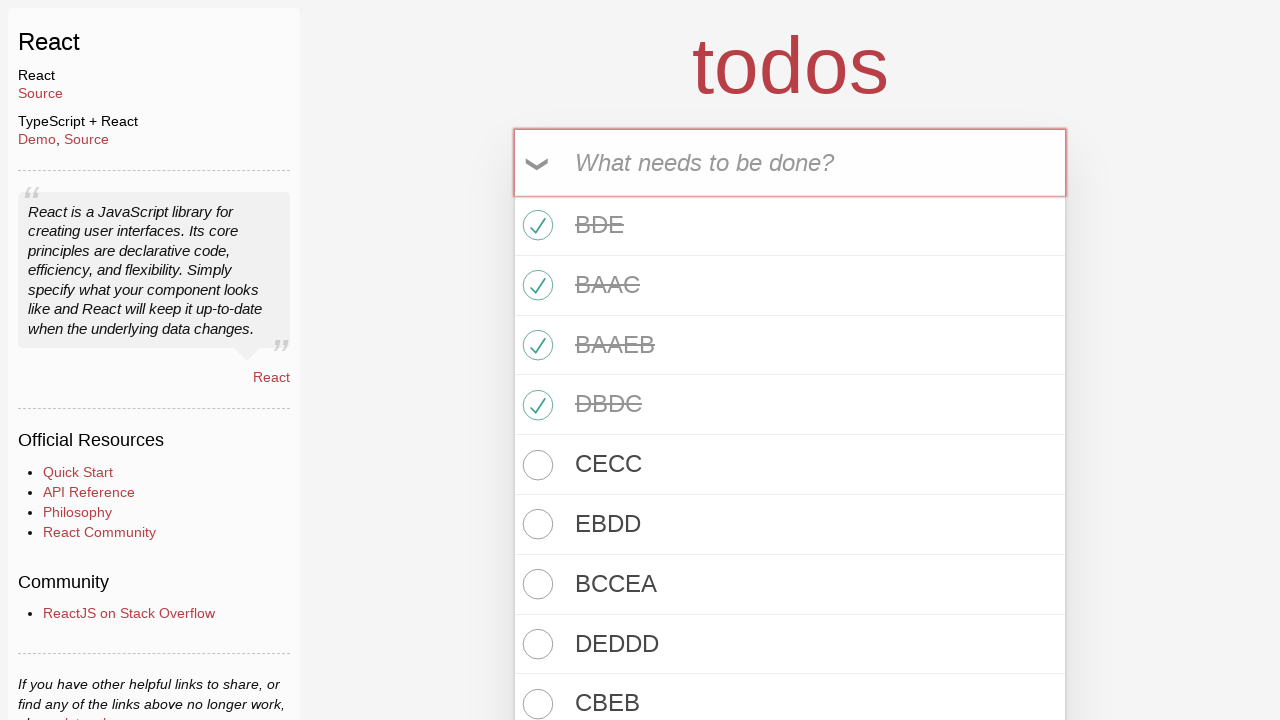

Filled todo input with 'ACE' on input#todo-input
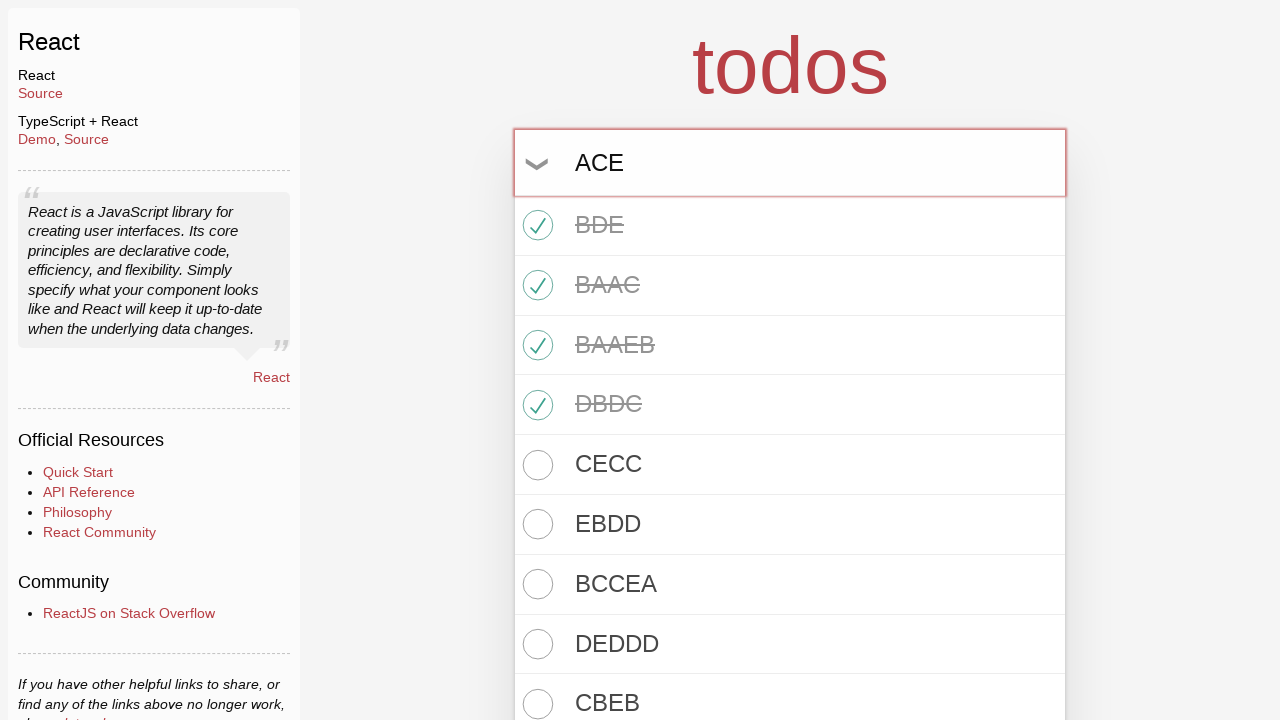

Pressed Enter to create todo 'ACE' on input#todo-input
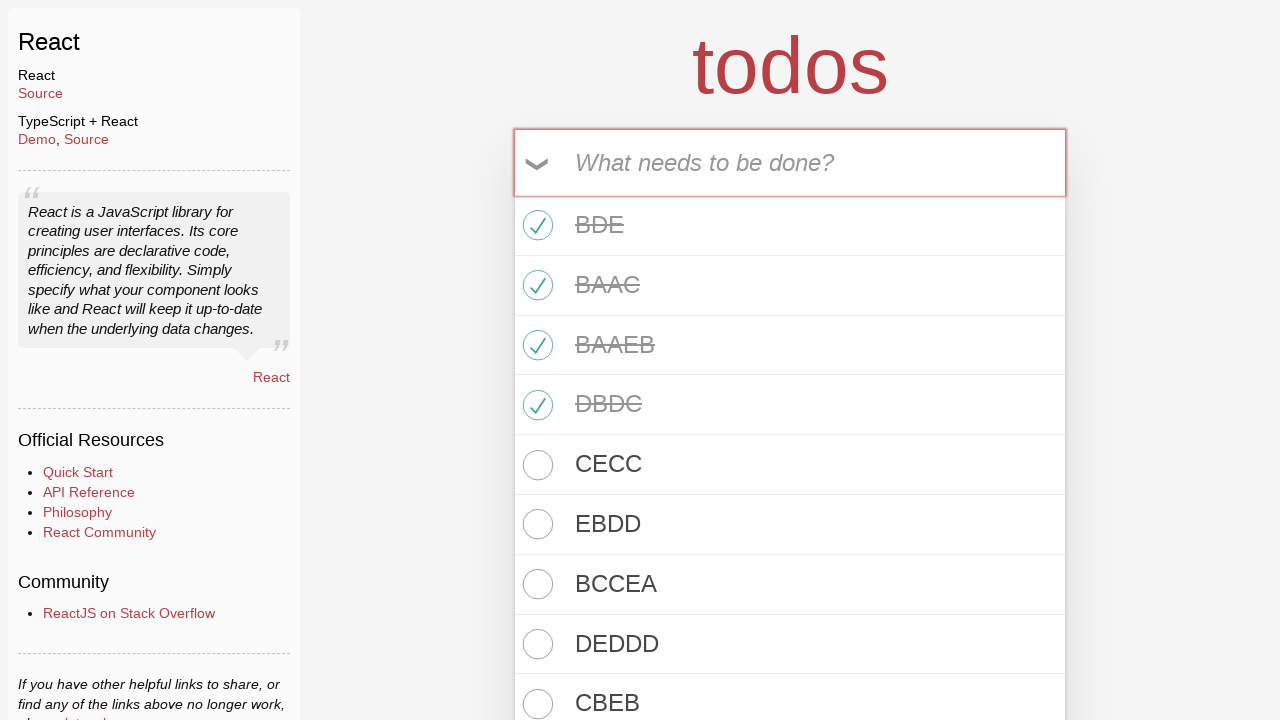

Filled todo input with 'EAEDB' on input#todo-input
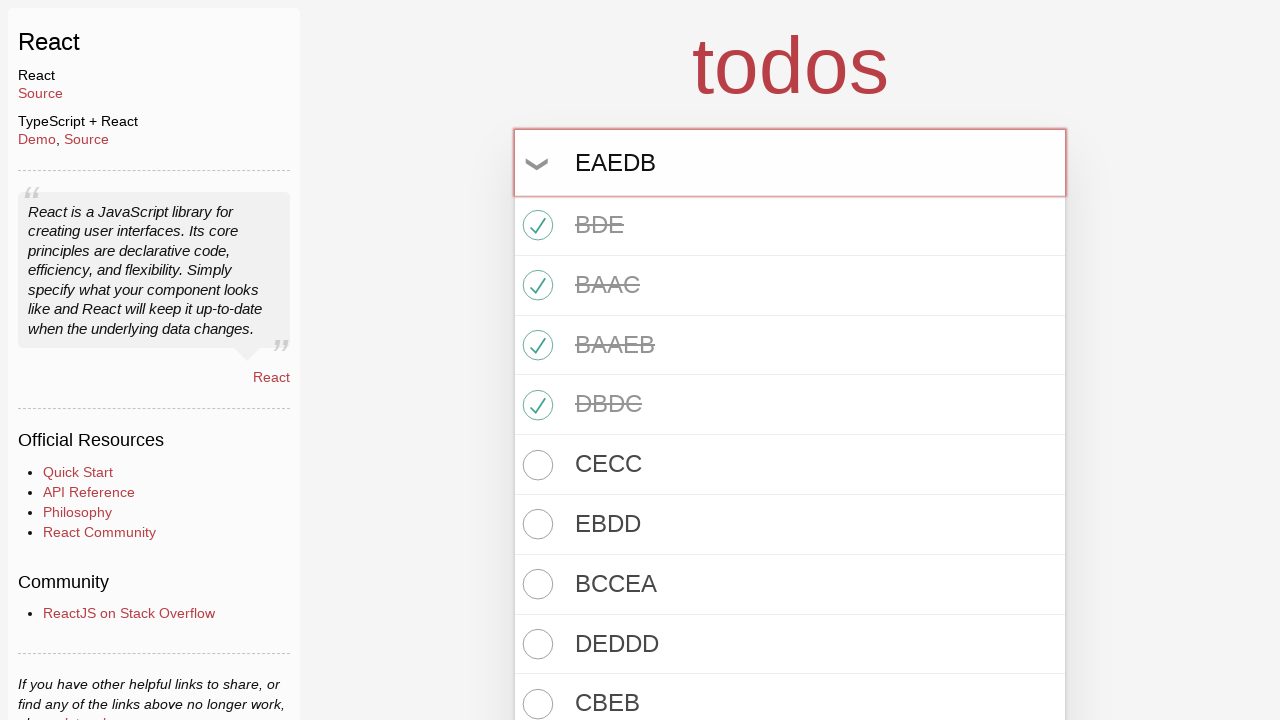

Pressed Enter to create todo 'EAEDB' on input#todo-input
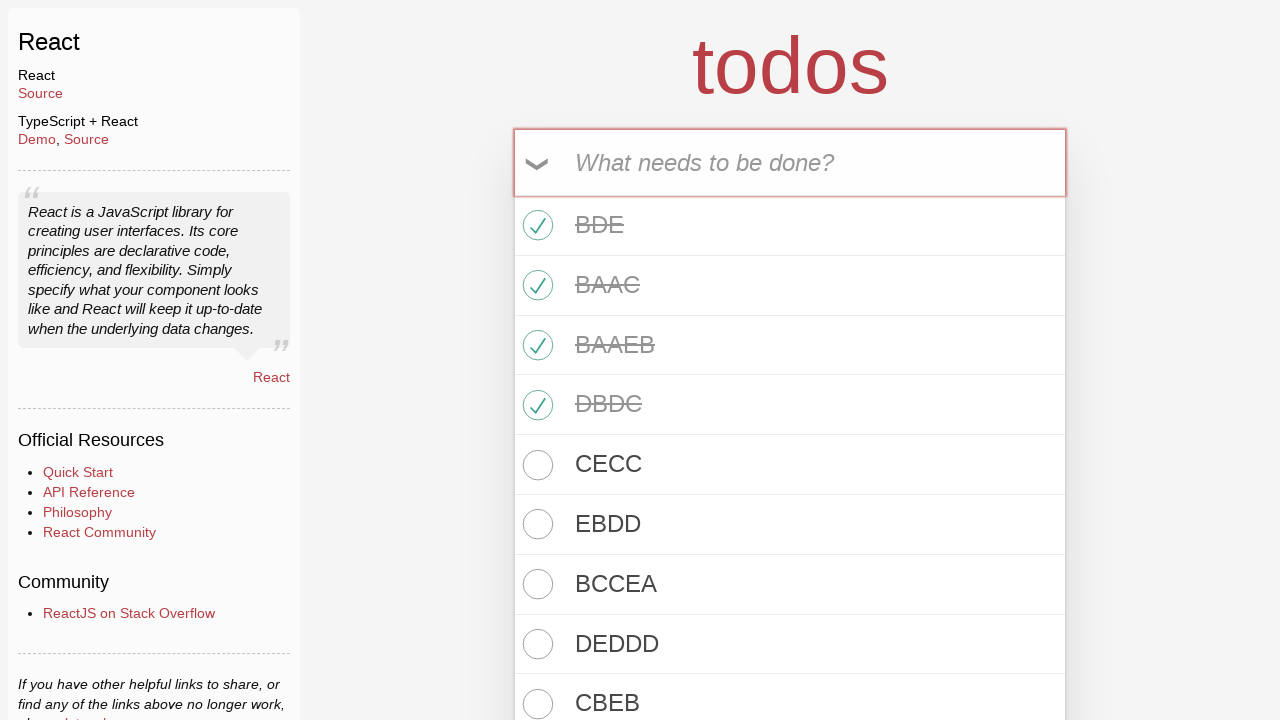

Clicked on 'Completed' filter tab at (840, 568) on a[href='#/completed']
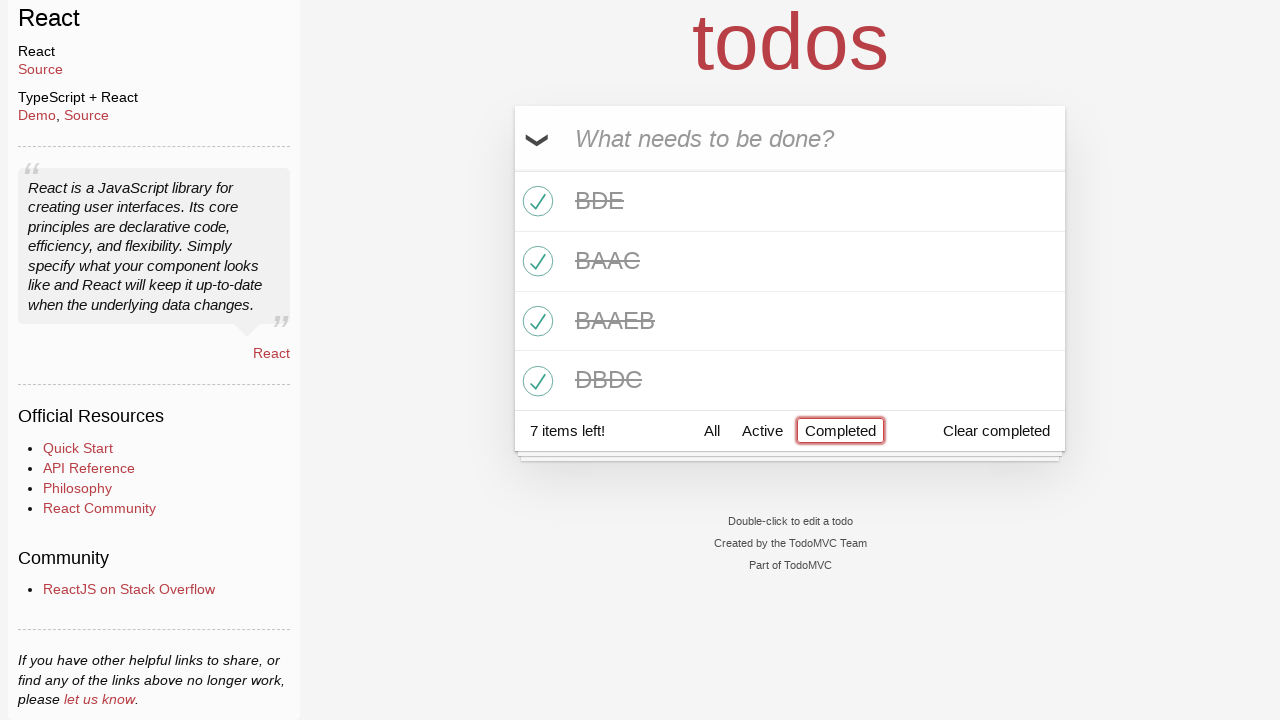

Completed todos filtered view loaded
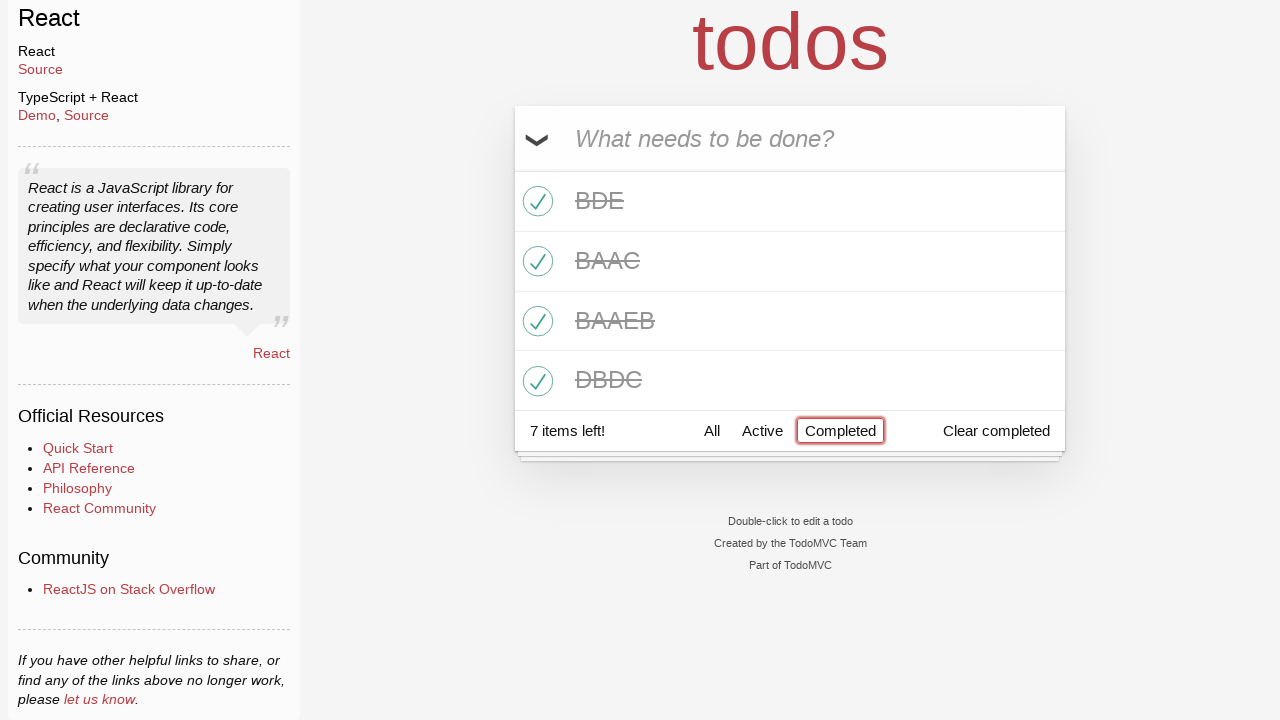

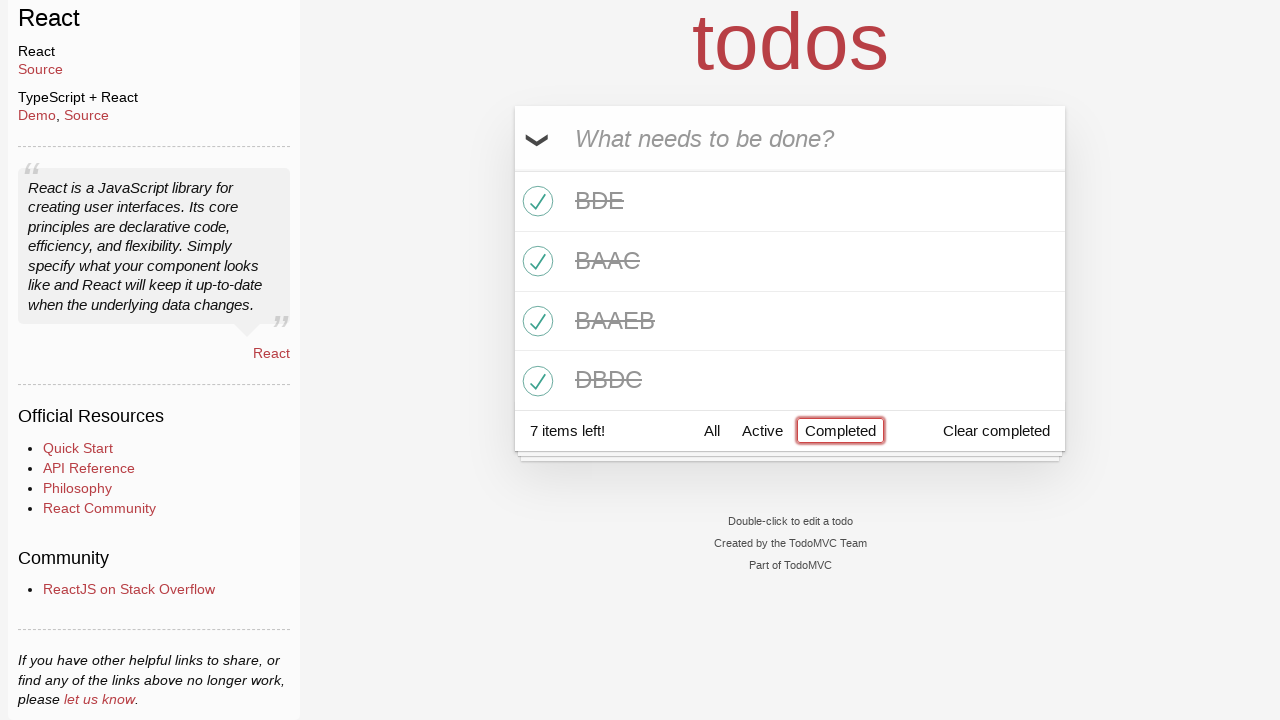